Tests search functionality by searching for "MacBook" and verifying the product appears in results

Starting URL: http://opencart.abstracta.us/

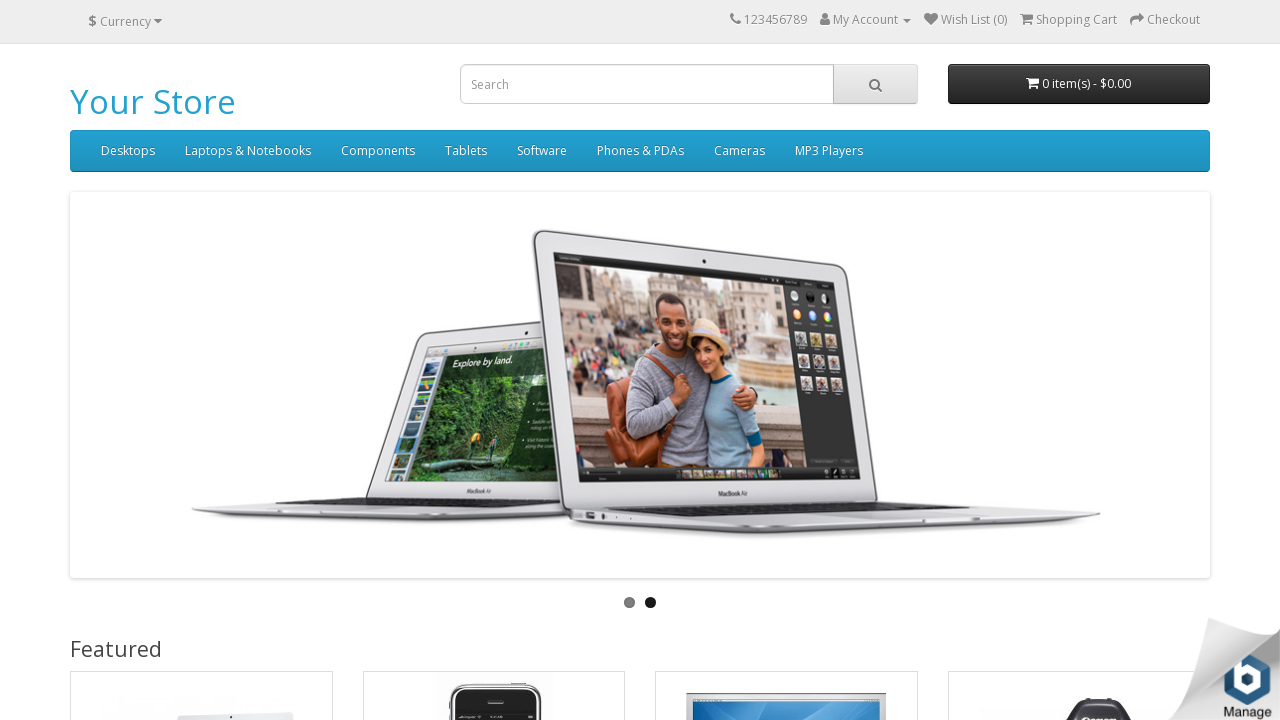

Filled search input with 'MacBook' on #search input
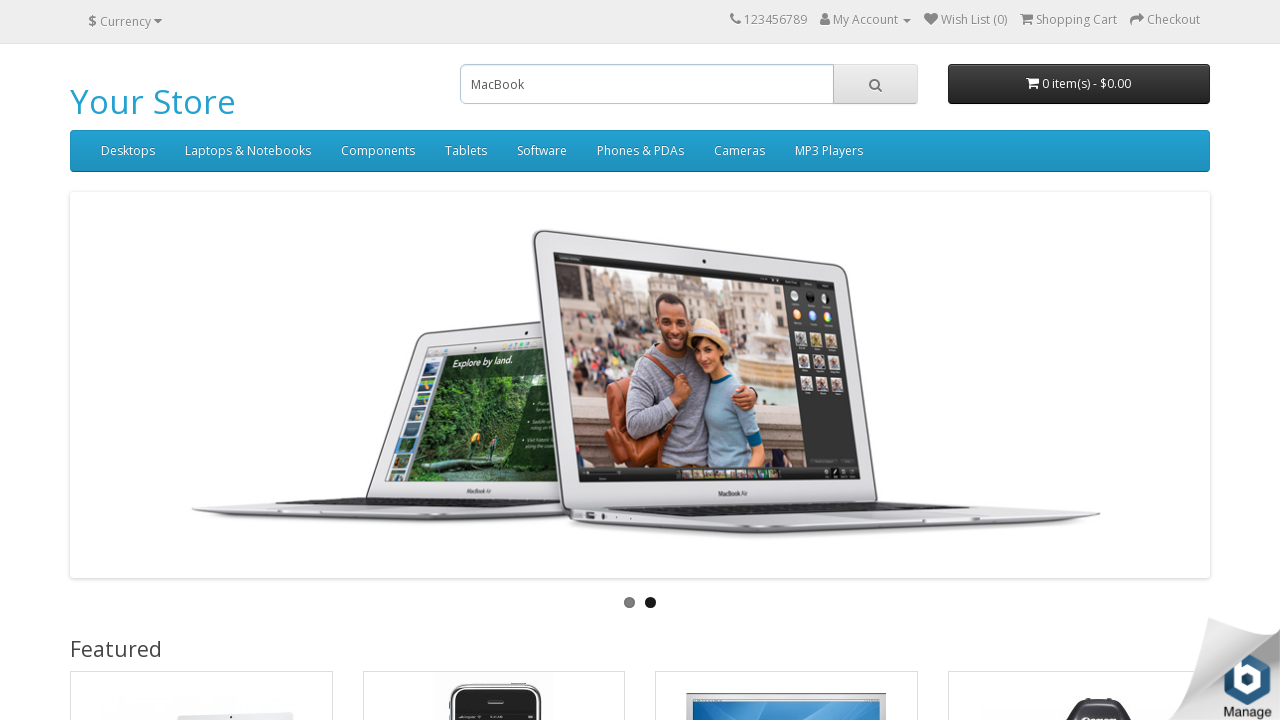

Clicked search button at (875, 84) on #search button
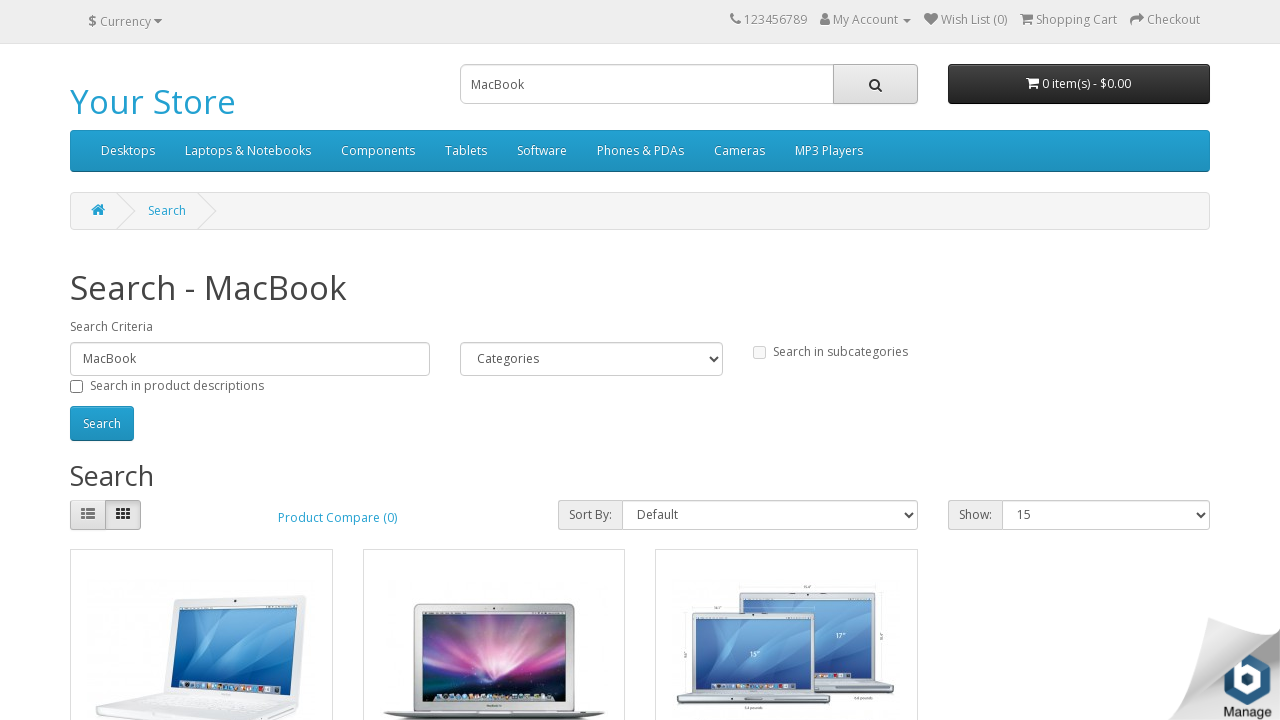

MacBook product appeared in search results
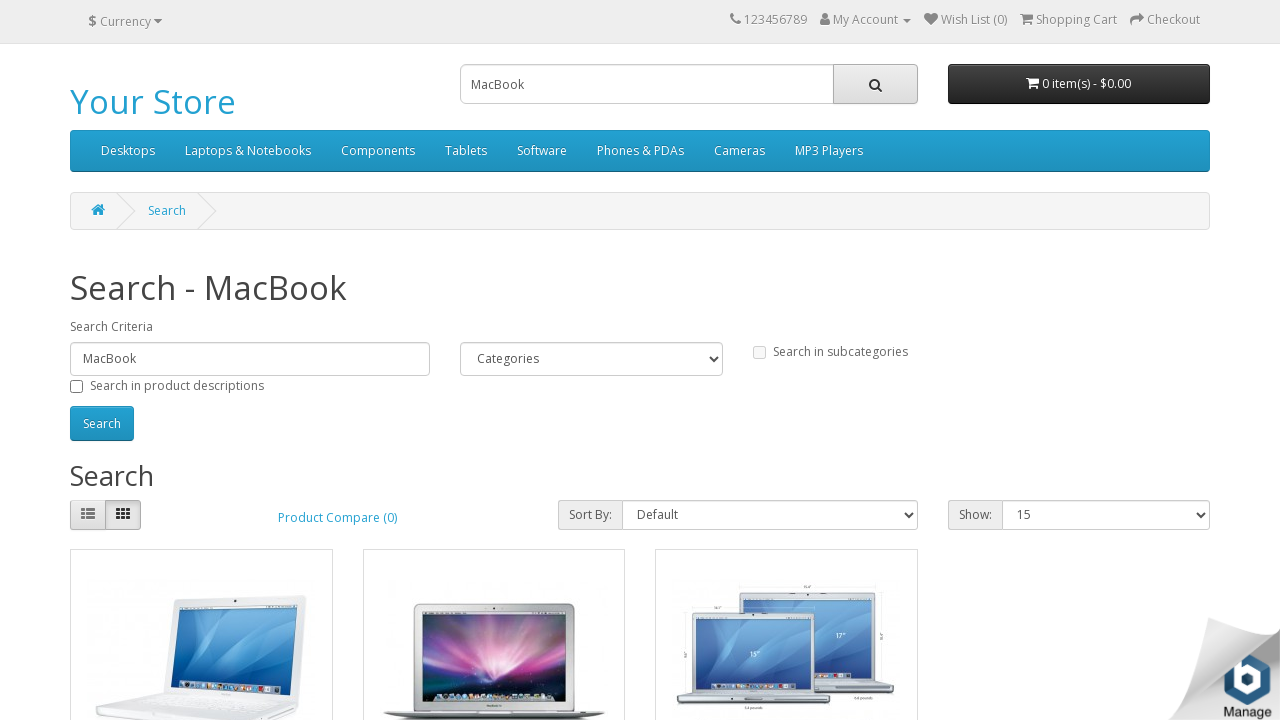

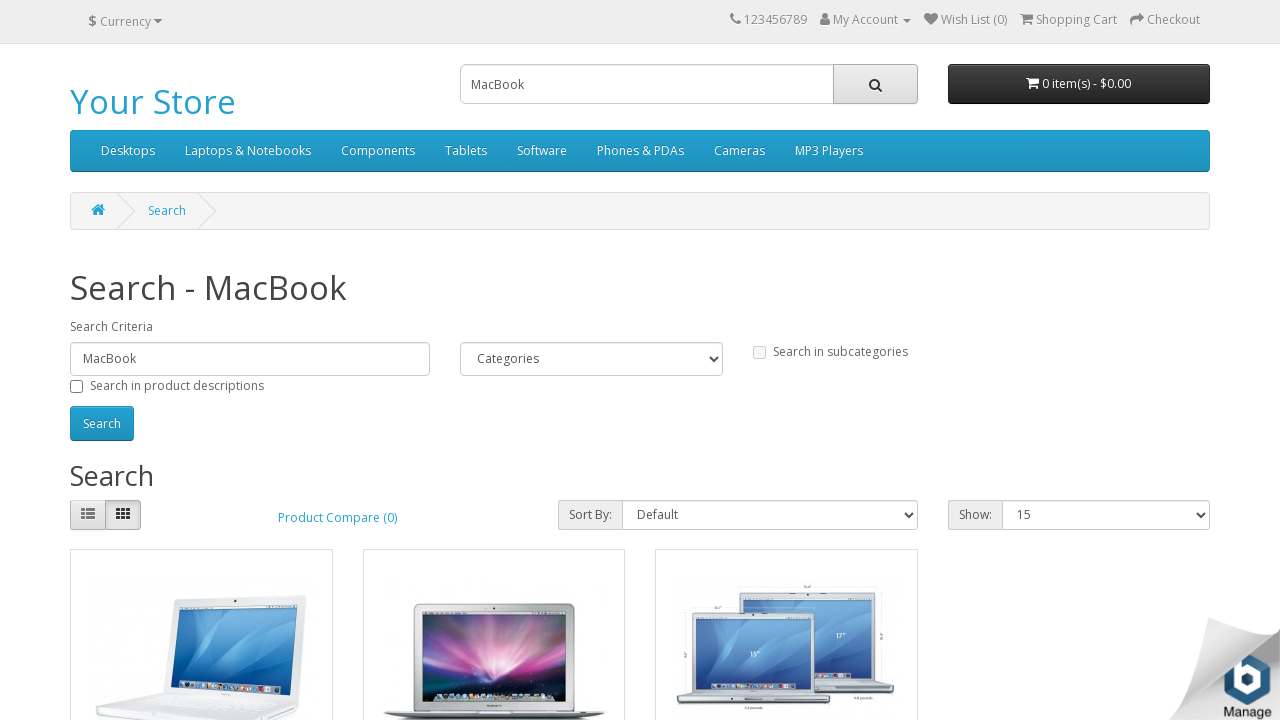